Tests a workshop page form by entering a task name, clicking to show details, adding a comment, and verifying both values are saved and displayed correctly.

Starting URL: https://suvroc.github.io/selenium-mail-course/02/workshop.html

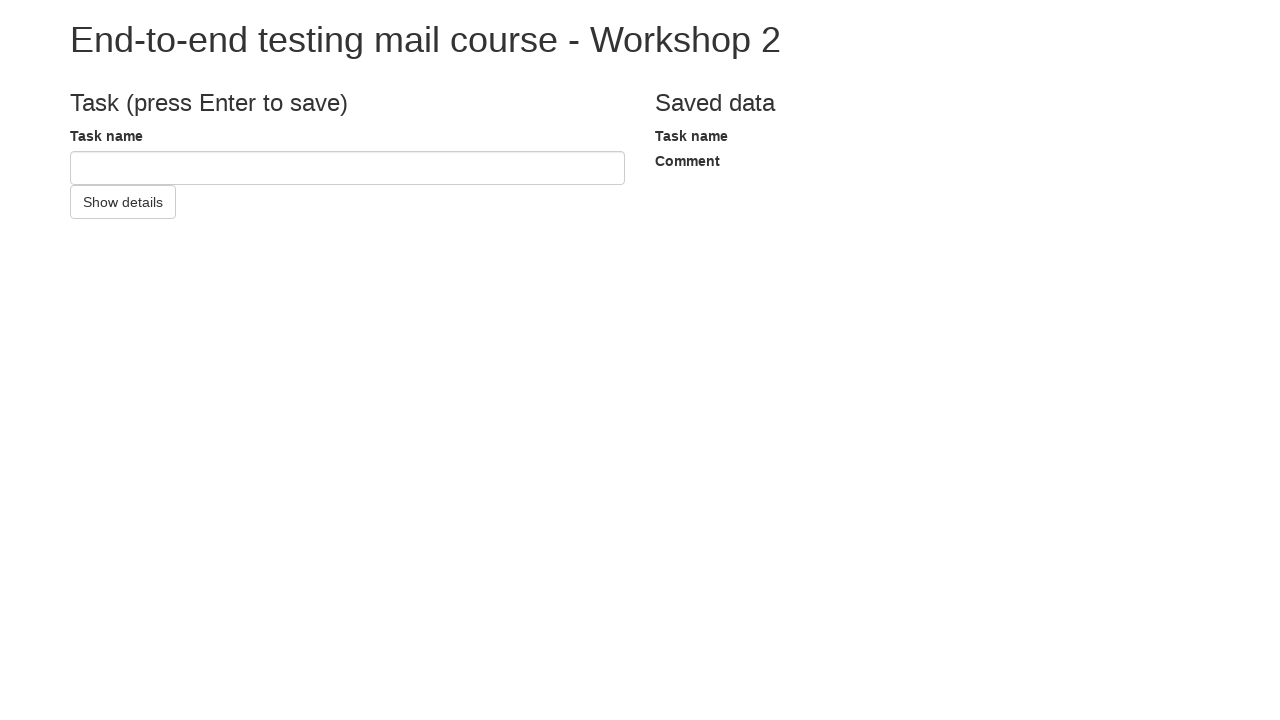

Filled task name input with 'Test name' on #taskNameInput
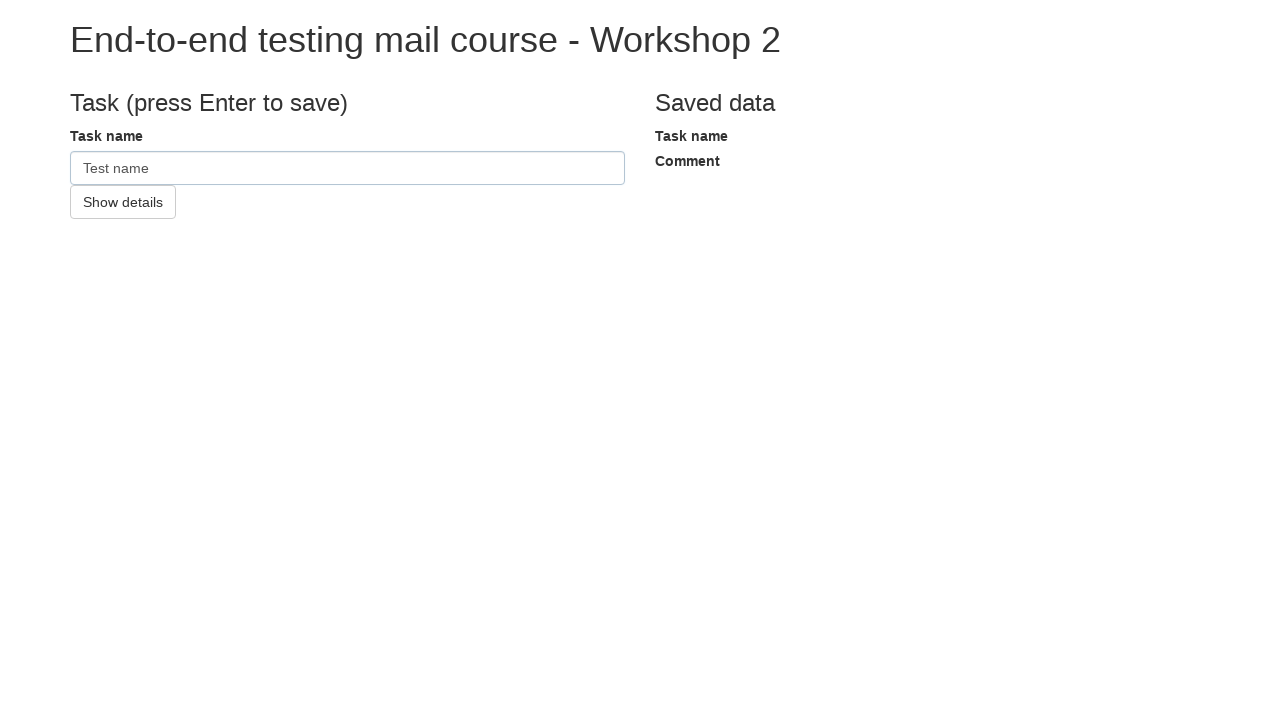

Pressed Enter to submit task name on #taskNameInput
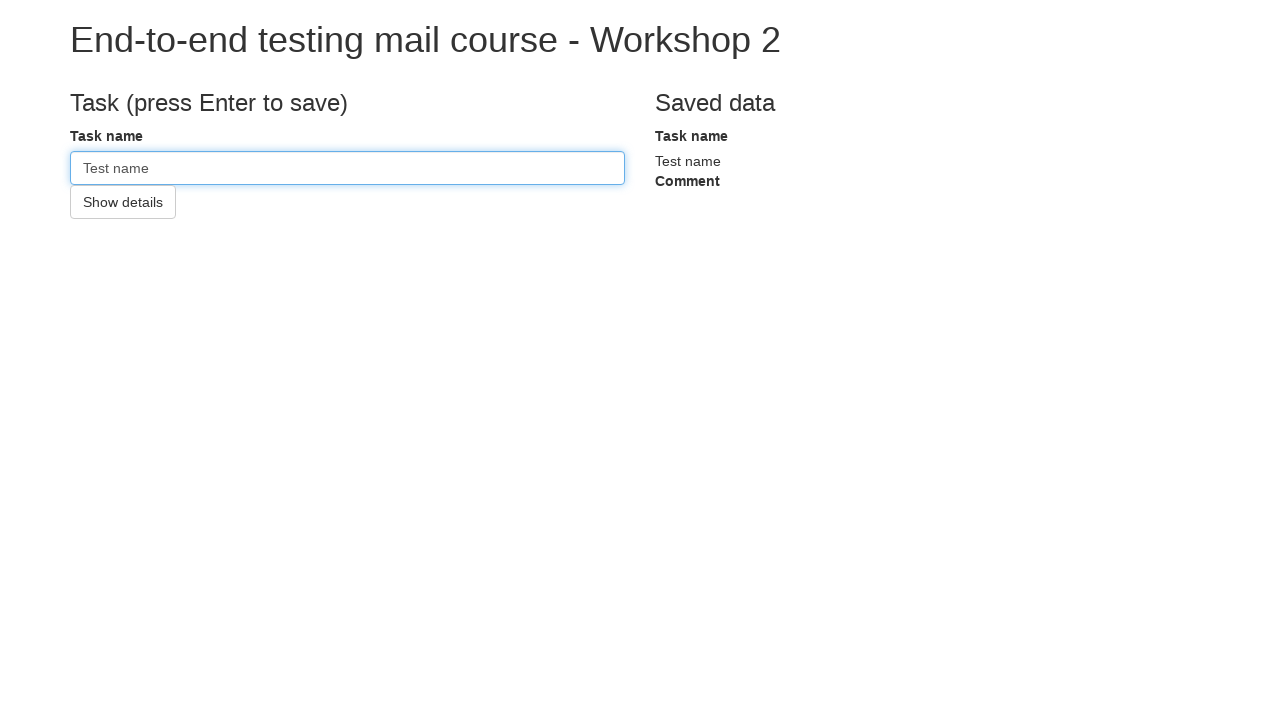

Clicked show details button at (123, 202) on #showDetailsButton
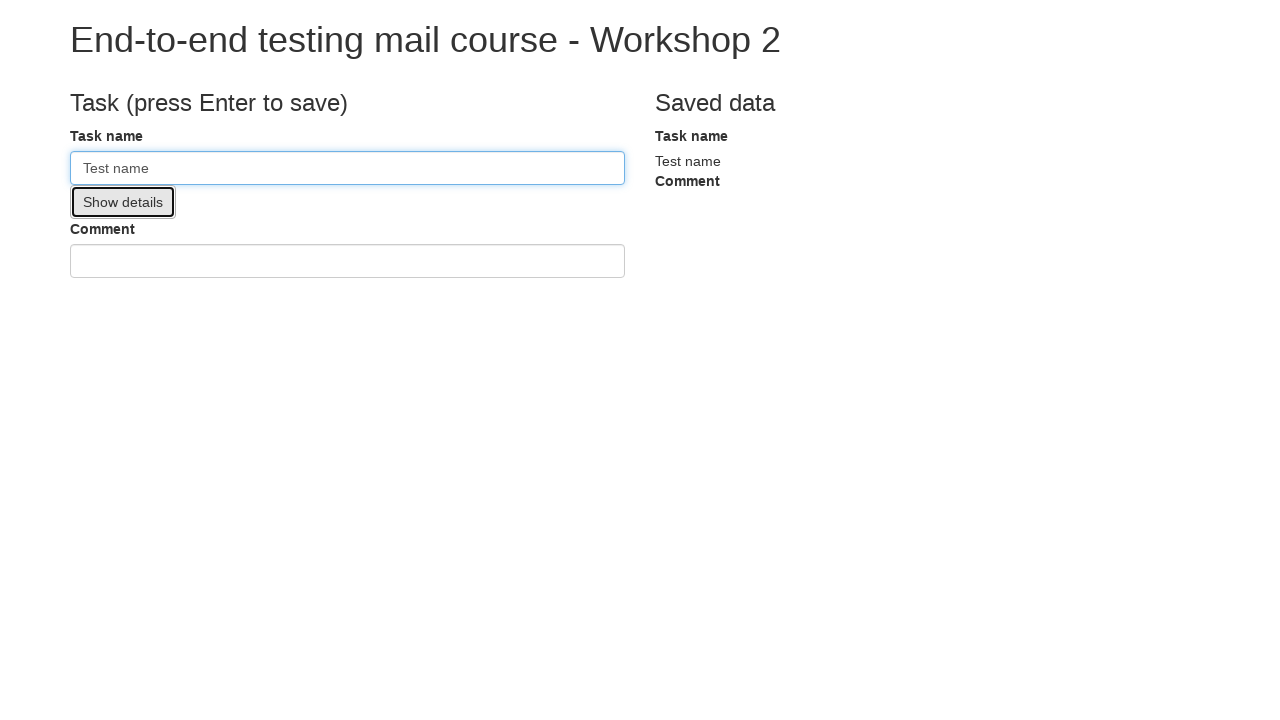

Filled comment input with 'Test comment' on #commentInput
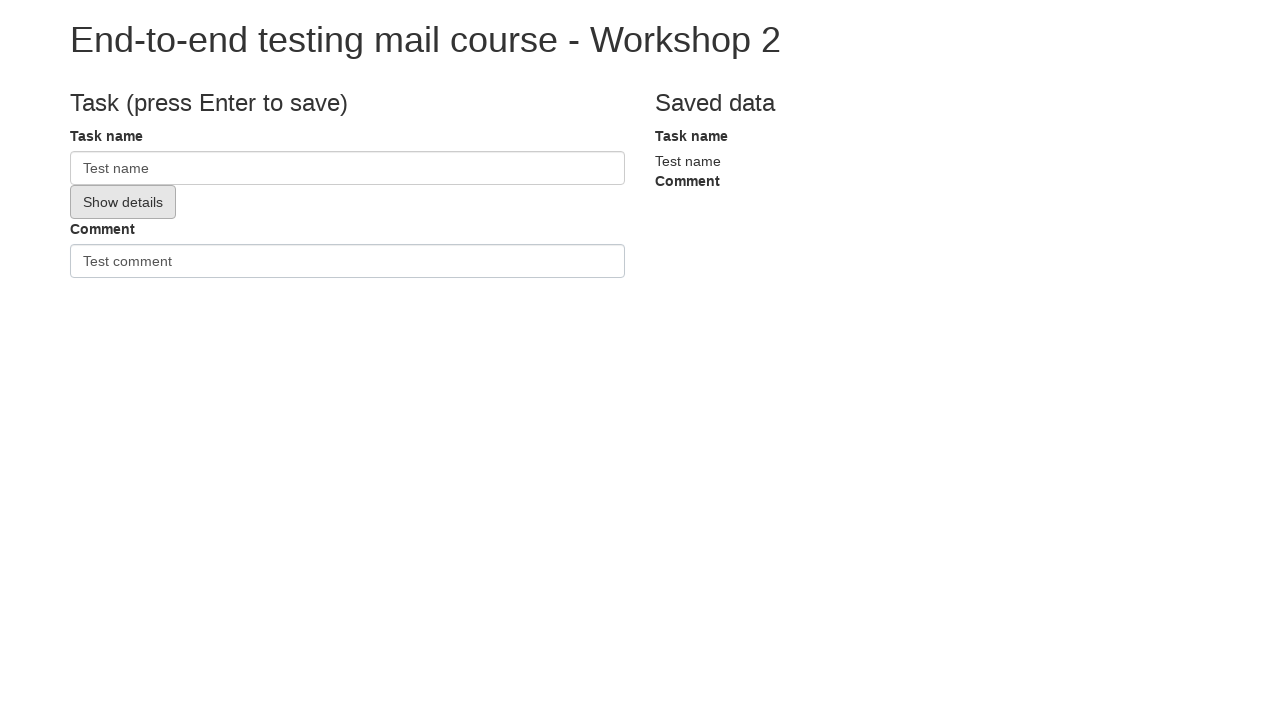

Pressed Enter to submit comment on #commentInput
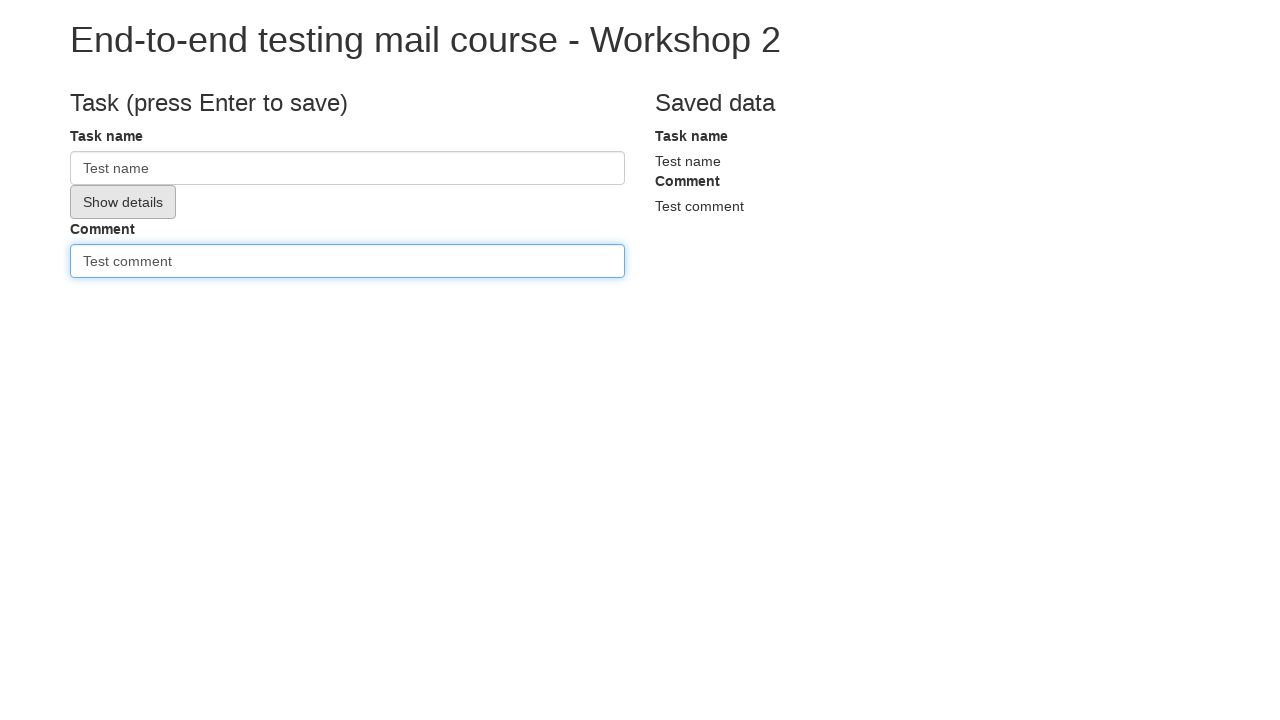

Waited for saved task name element to load
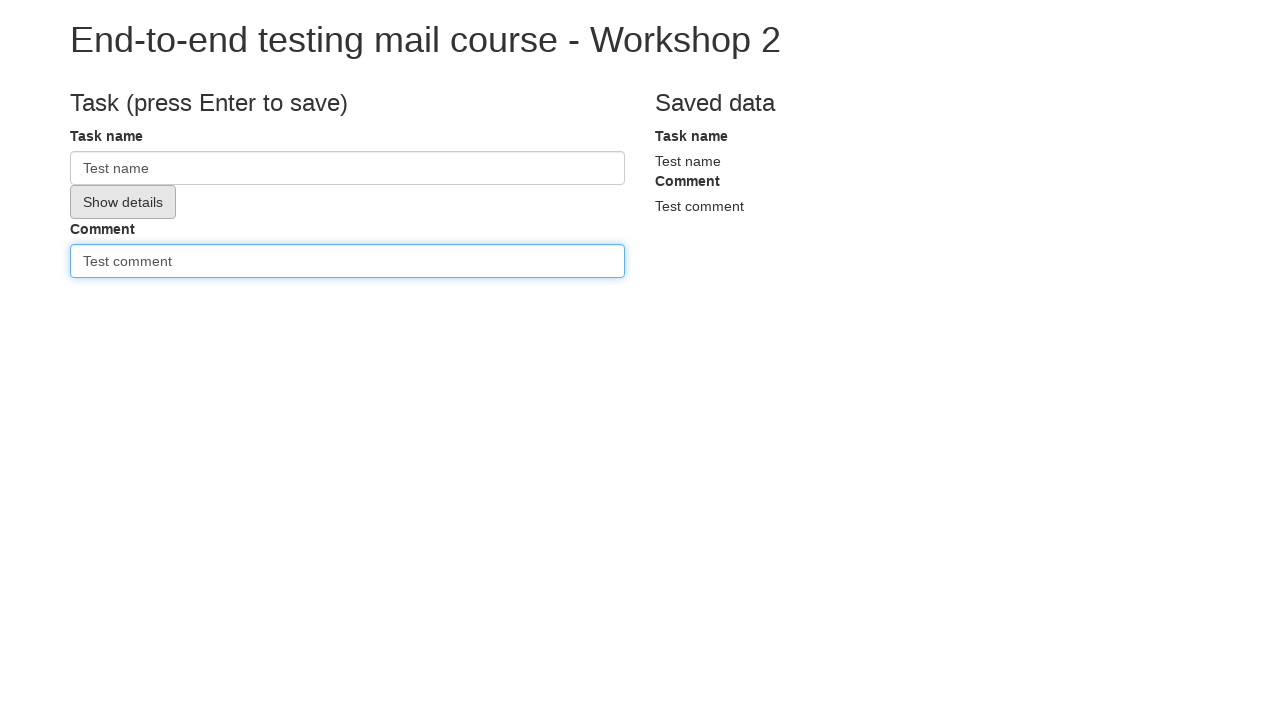

Located saved task name element
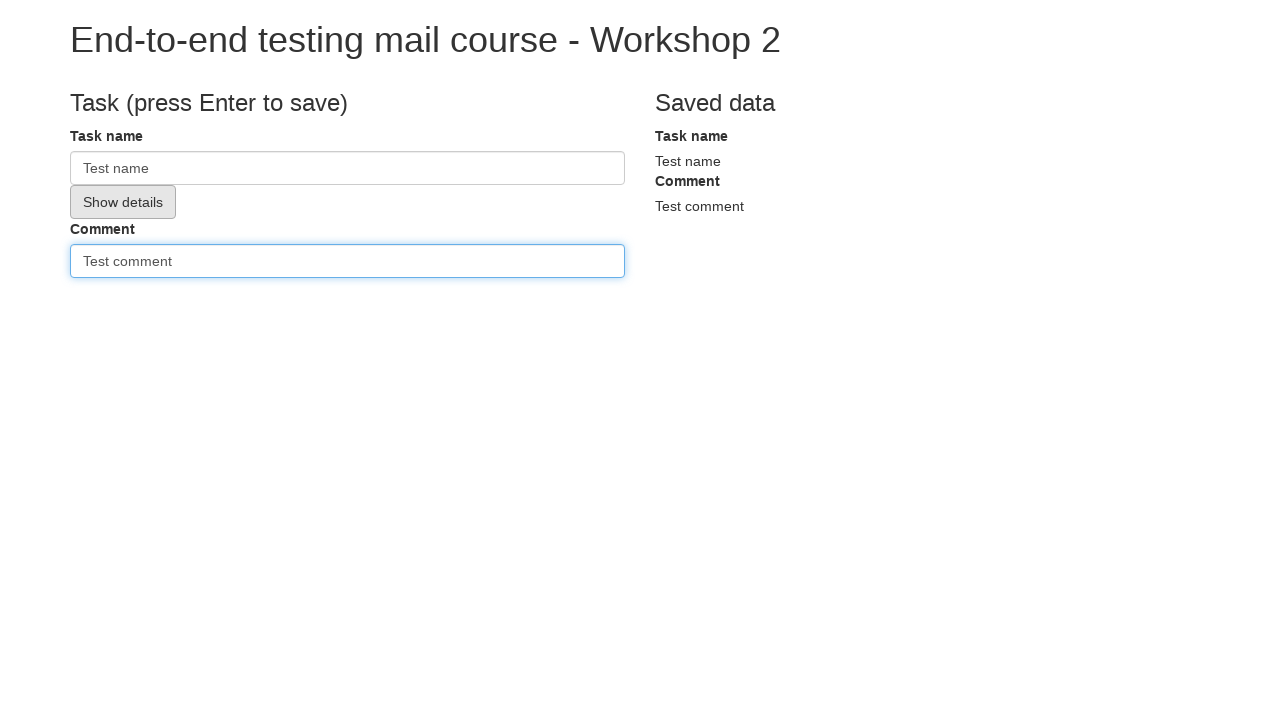

Verified saved task name is visible
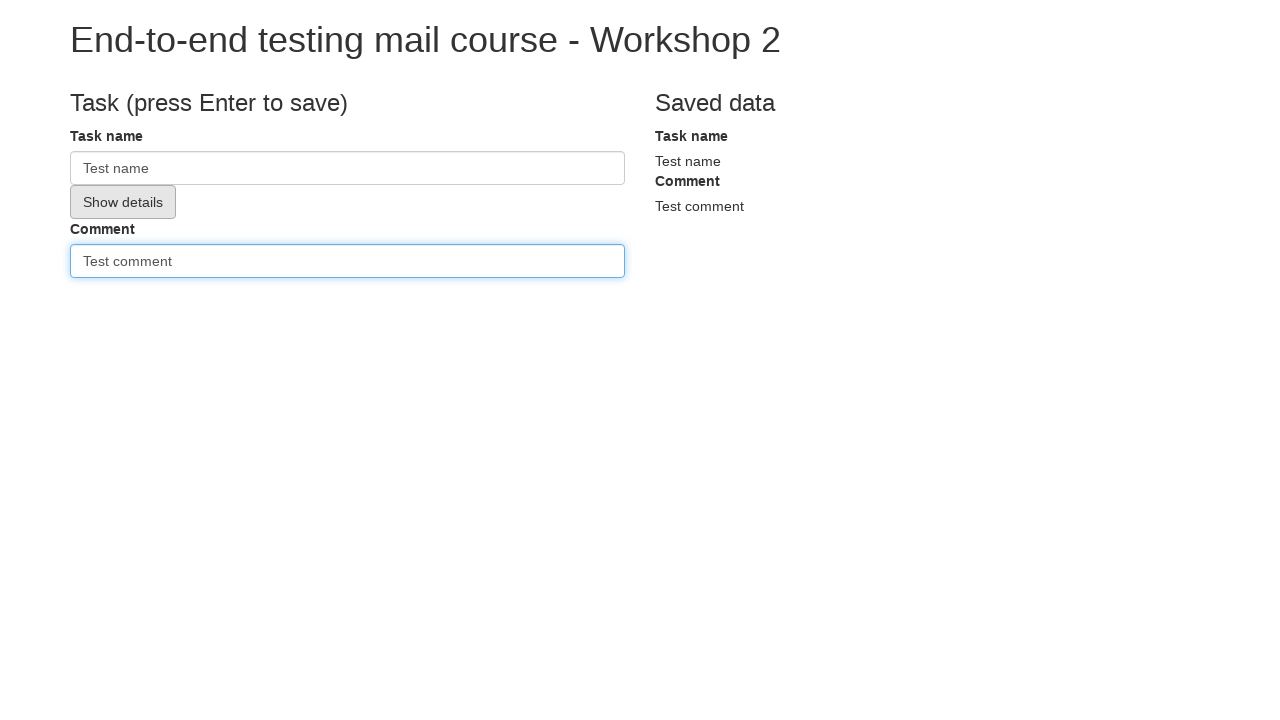

Verified saved task name text matches 'Test name'
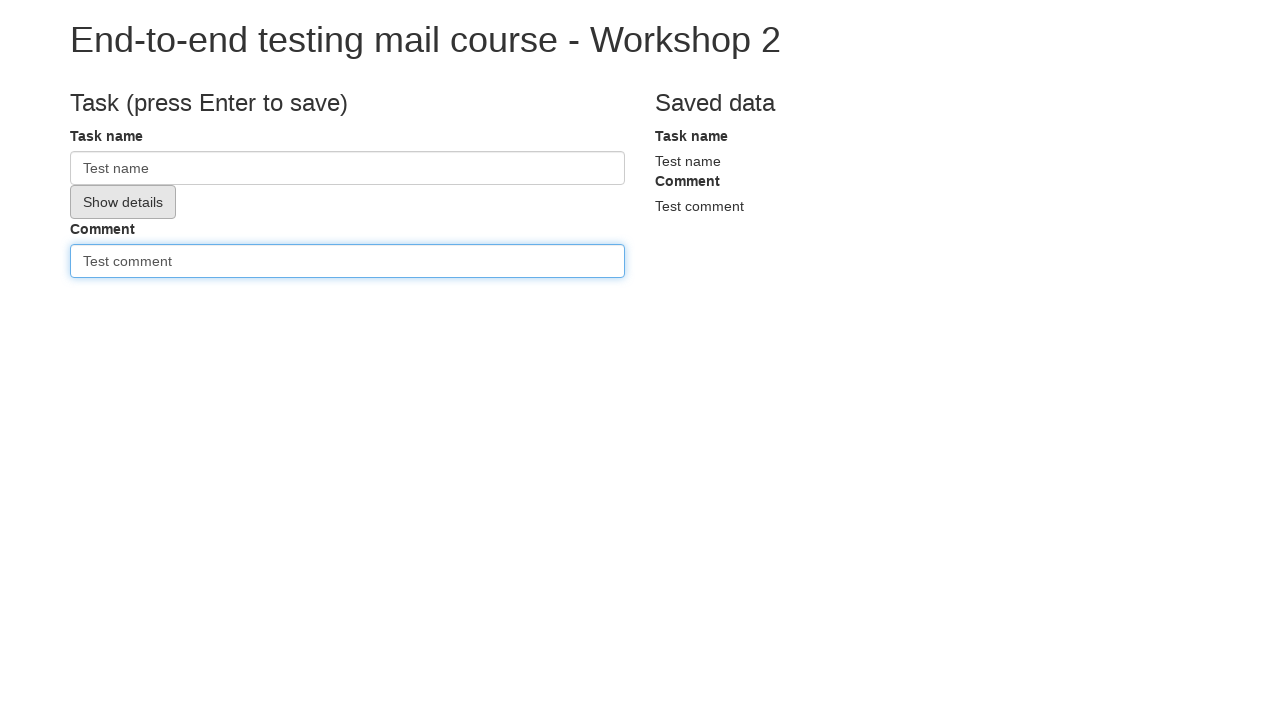

Located saved comment element
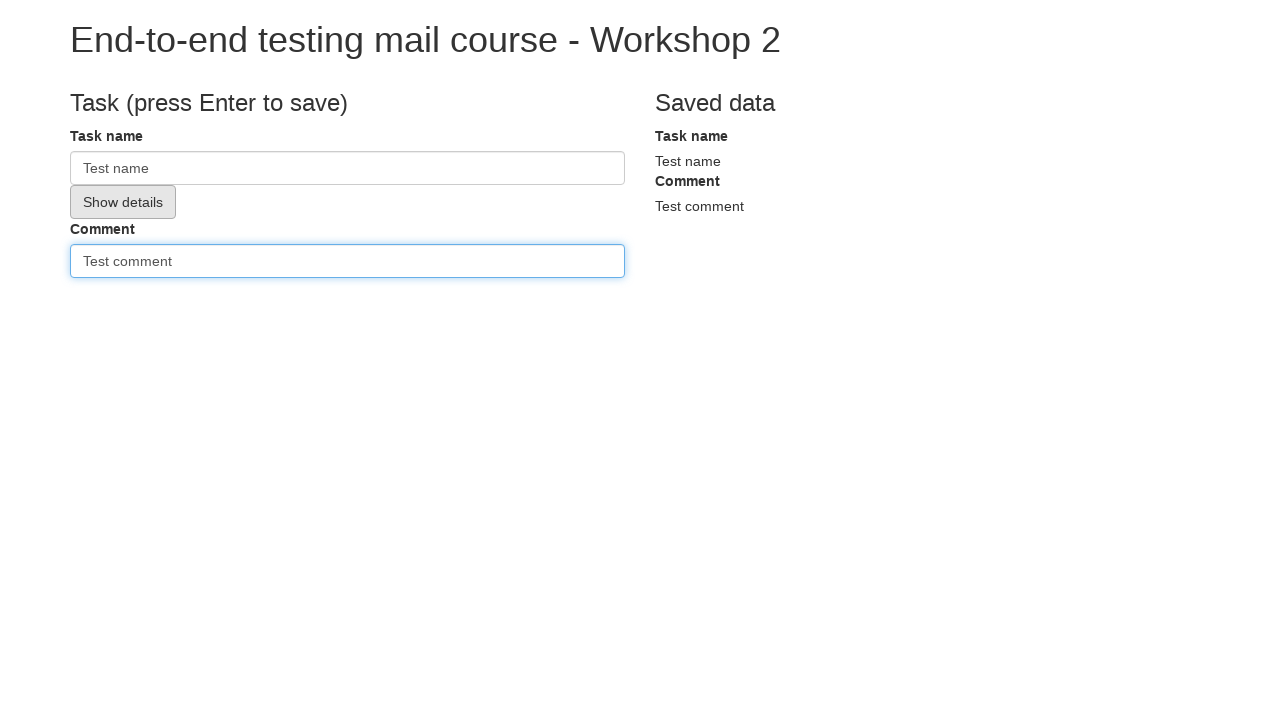

Verified saved comment is visible
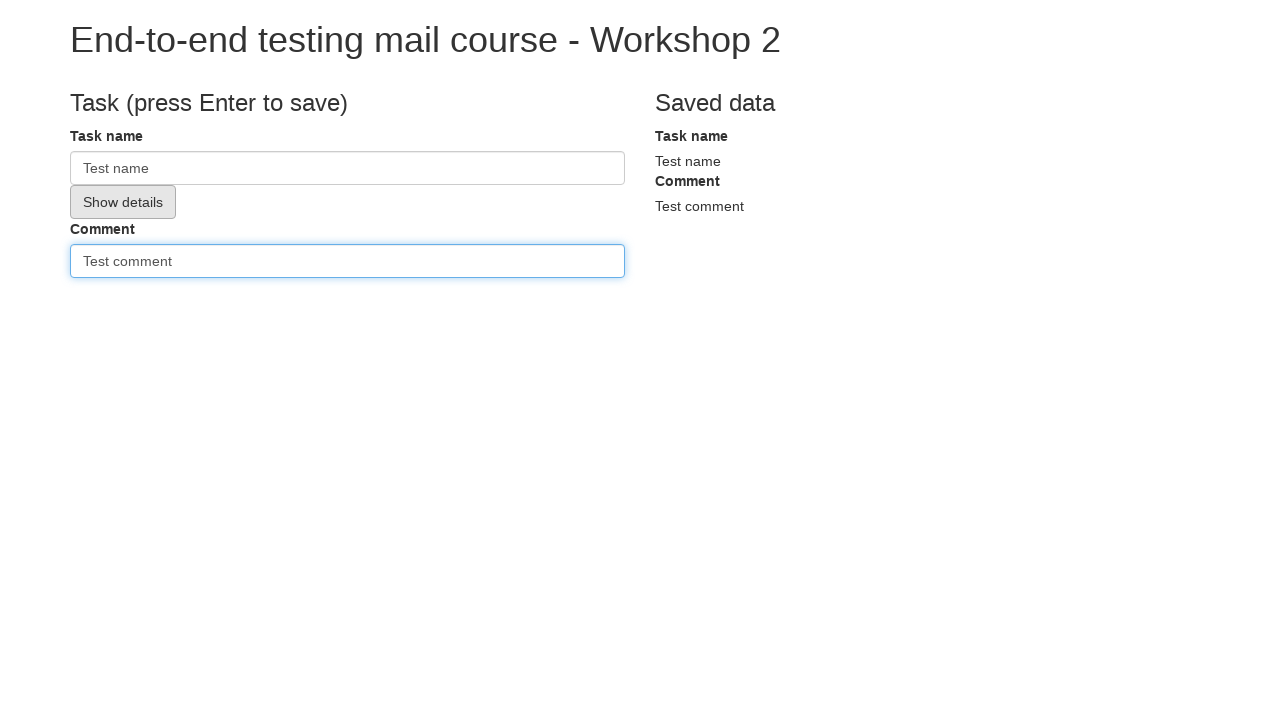

Verified saved comment text matches 'Test comment'
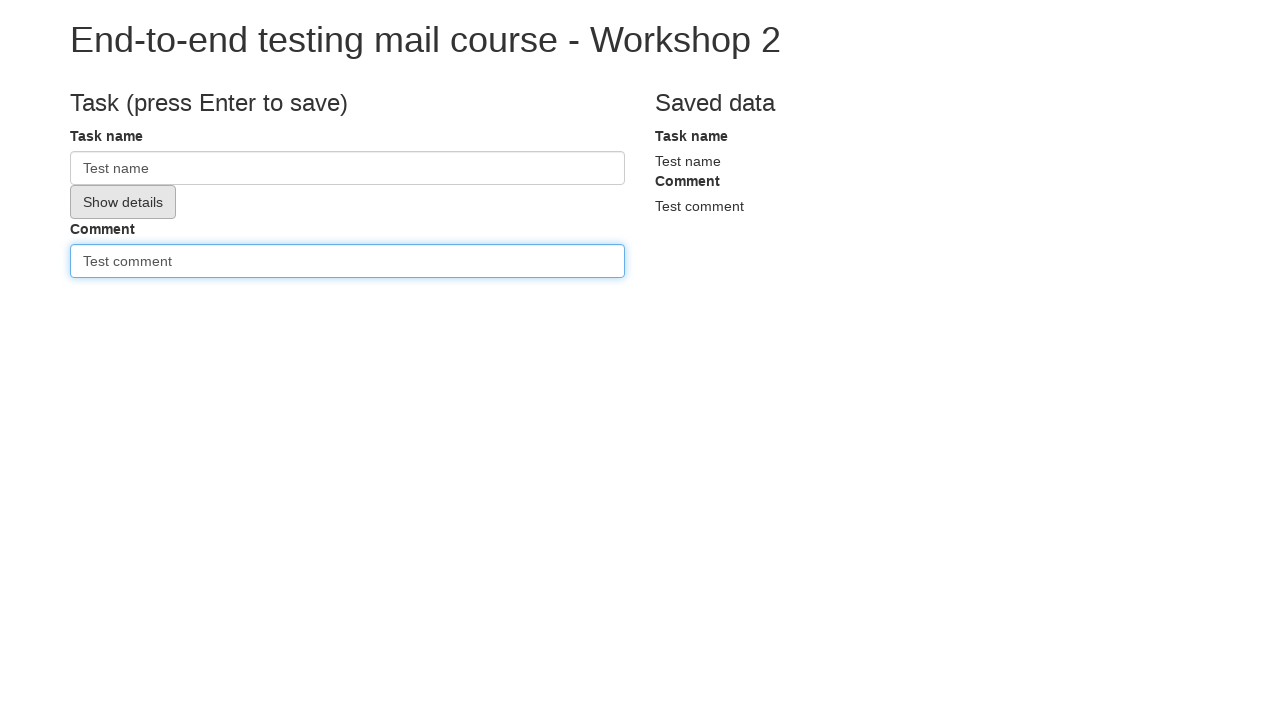

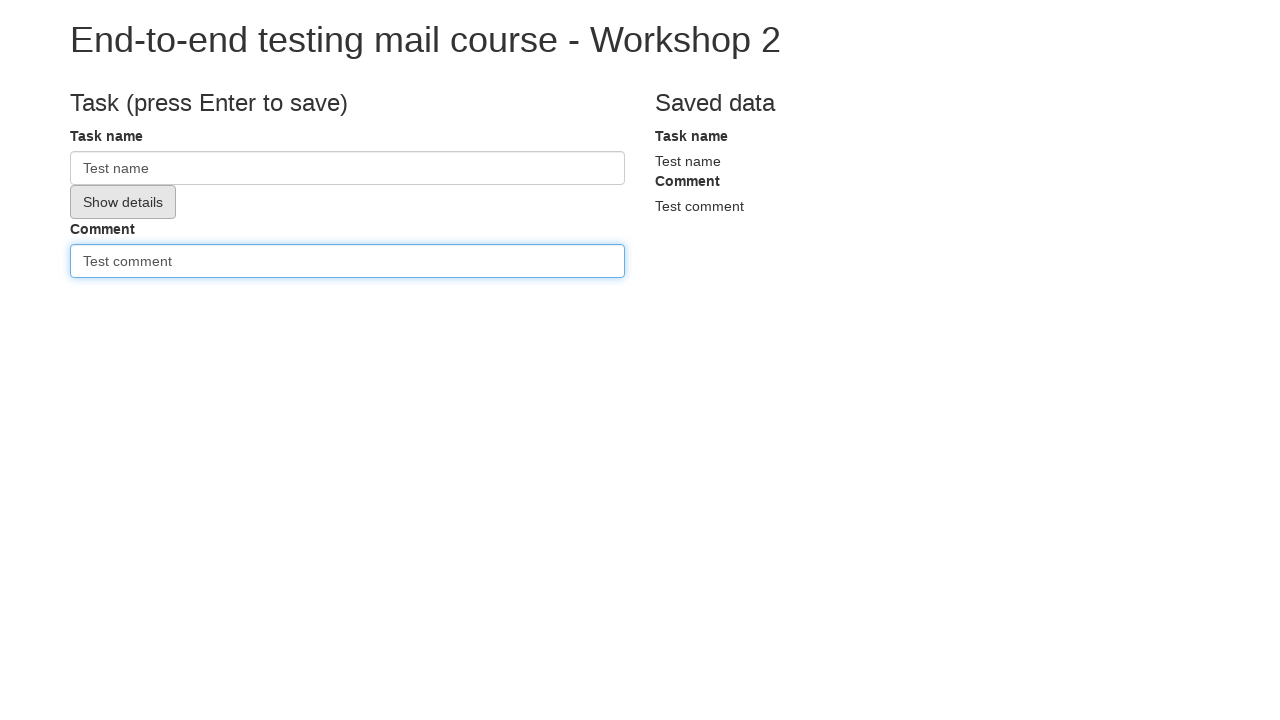